Navigates to SastaSundar healthcare products website and waits for page to load

Starting URL: https://www.sastasundar.com/

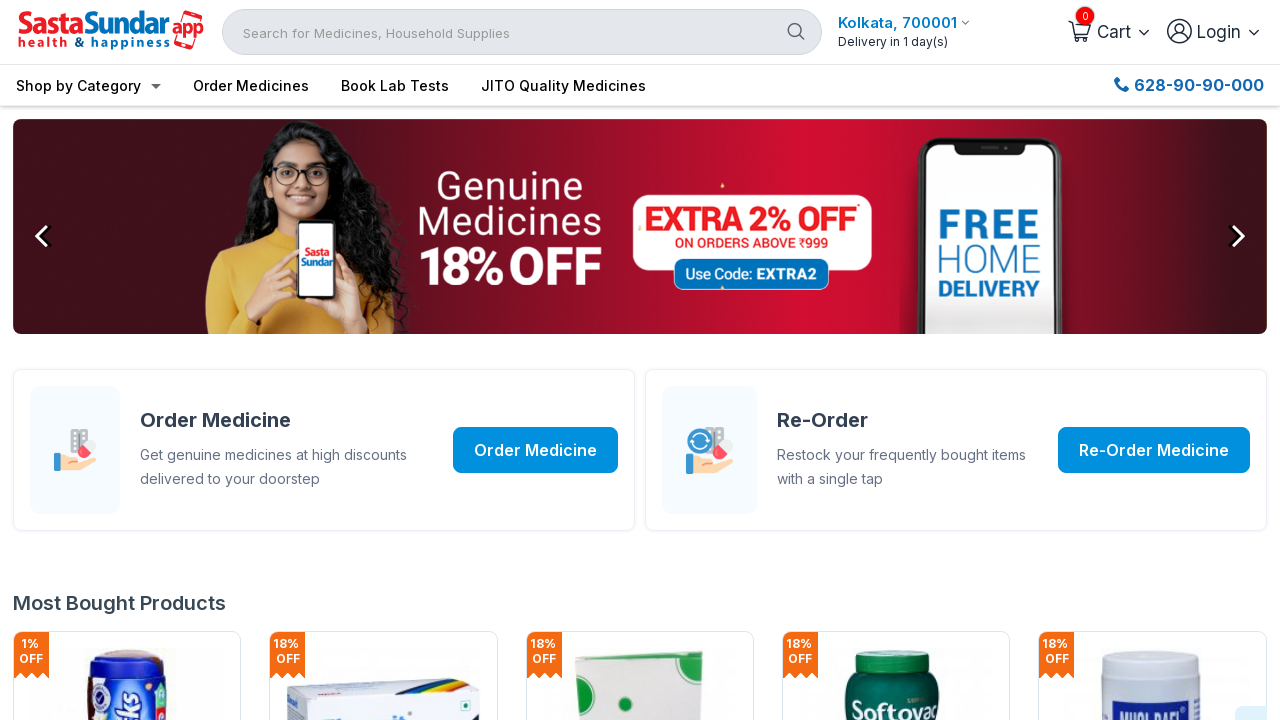

Waited for SastaSundar homepage to load (DOM content loaded)
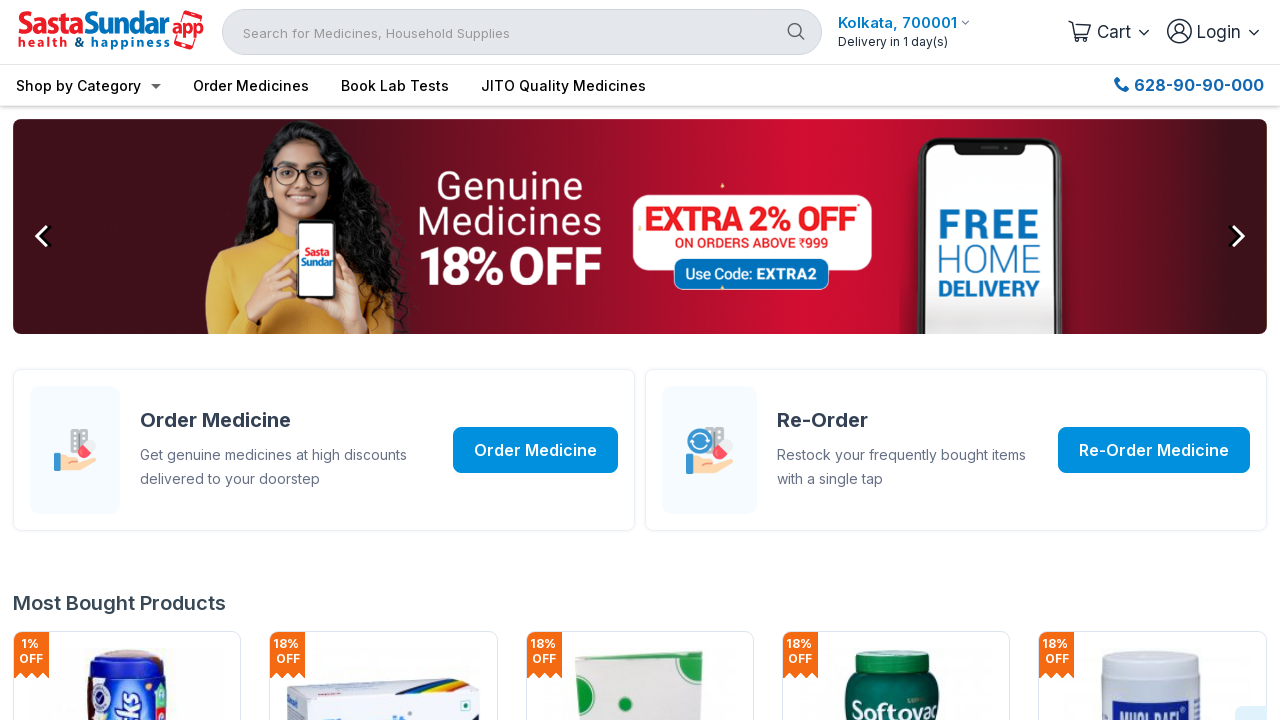

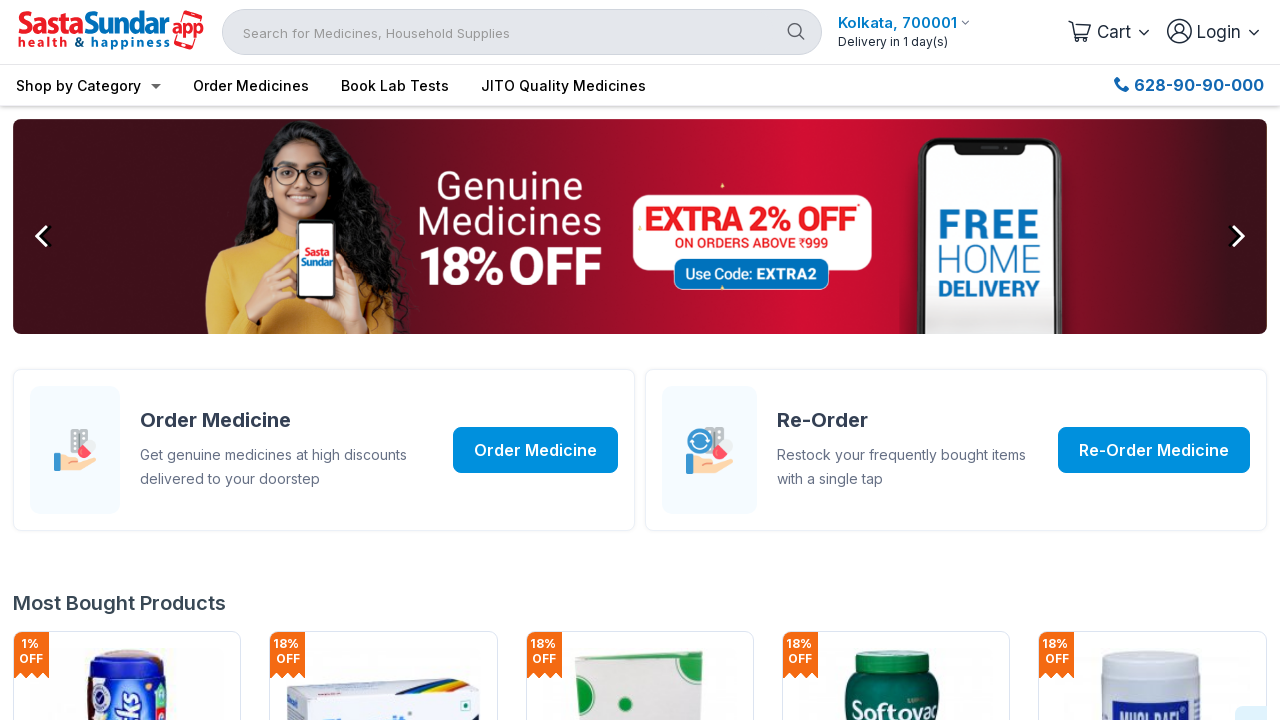